Tests drag and drop functionality on jQuery UI demo page by dragging an element from source to destination

Starting URL: https://jqueryui.com/droppable/

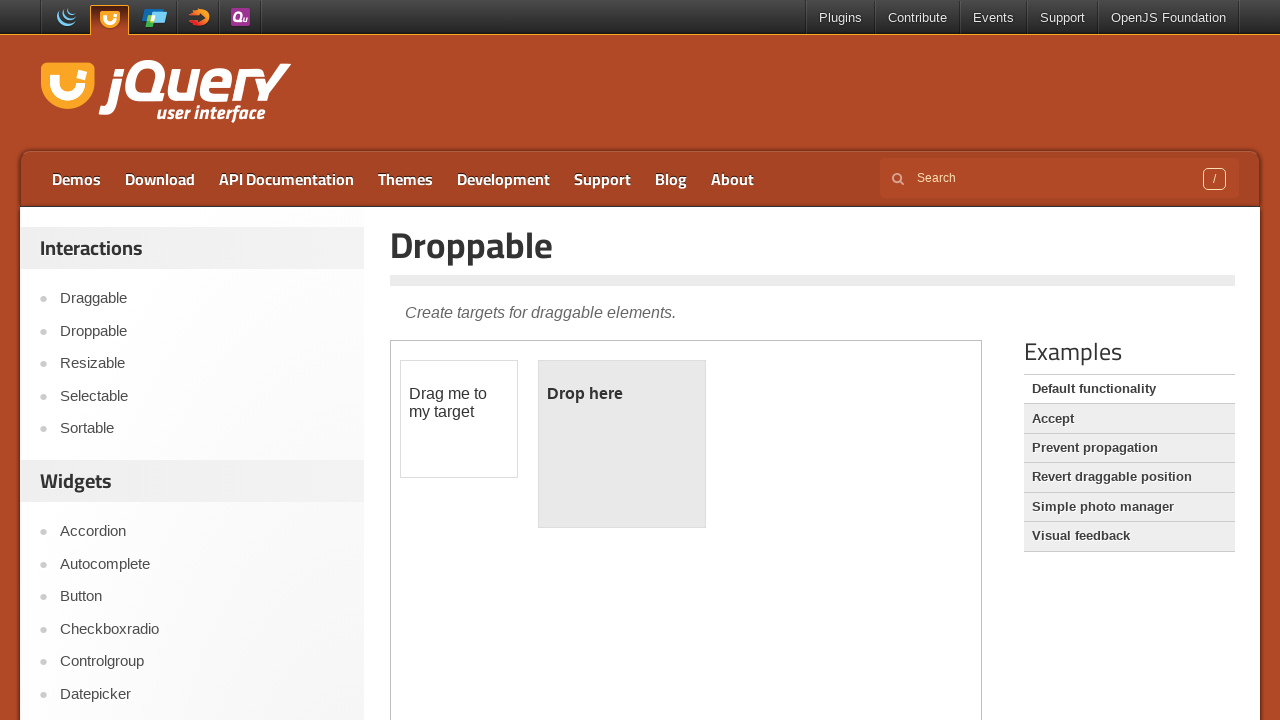

Located demo iframe for drag and drop test
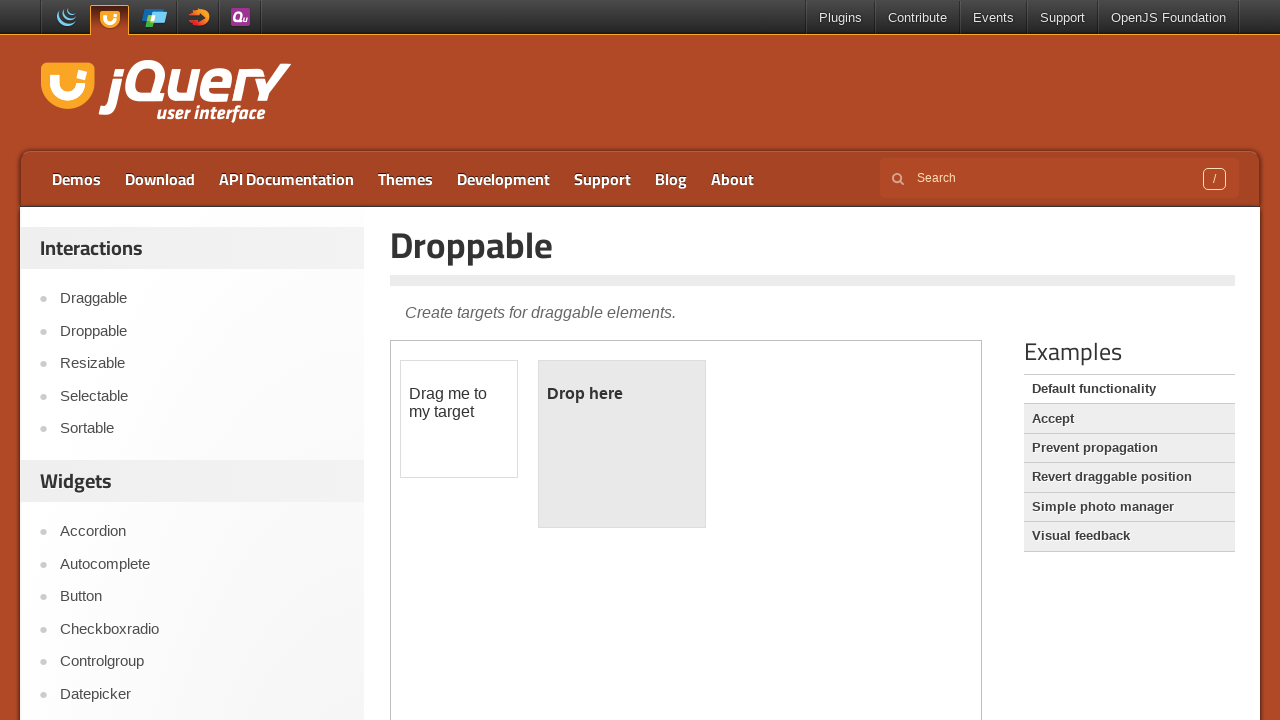

Located draggable source element
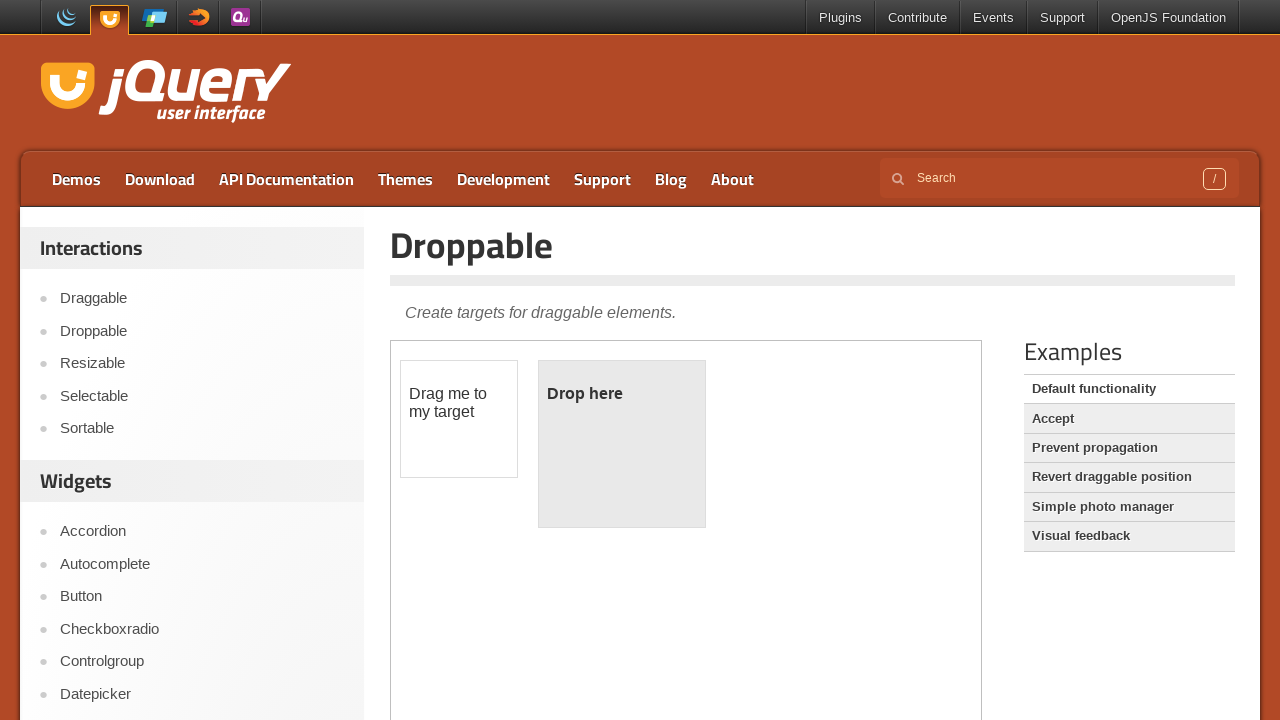

Located droppable destination element
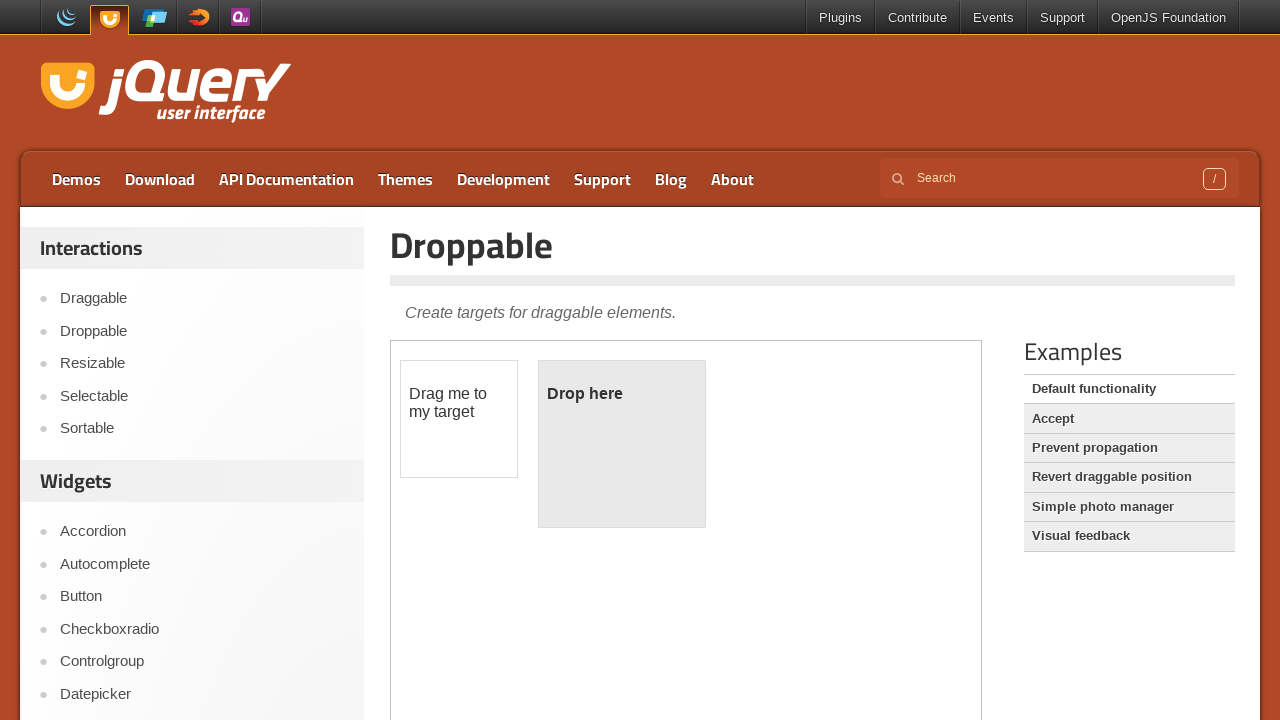

Dragged element from source to destination at (622, 444)
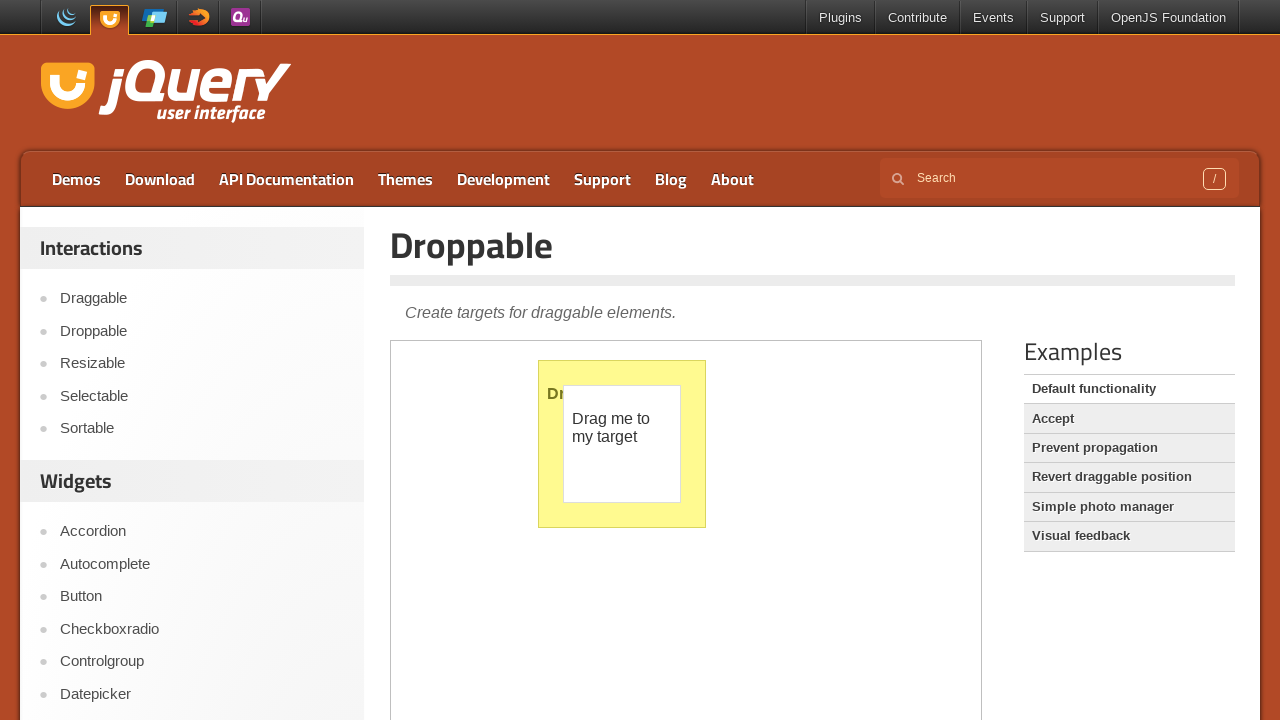

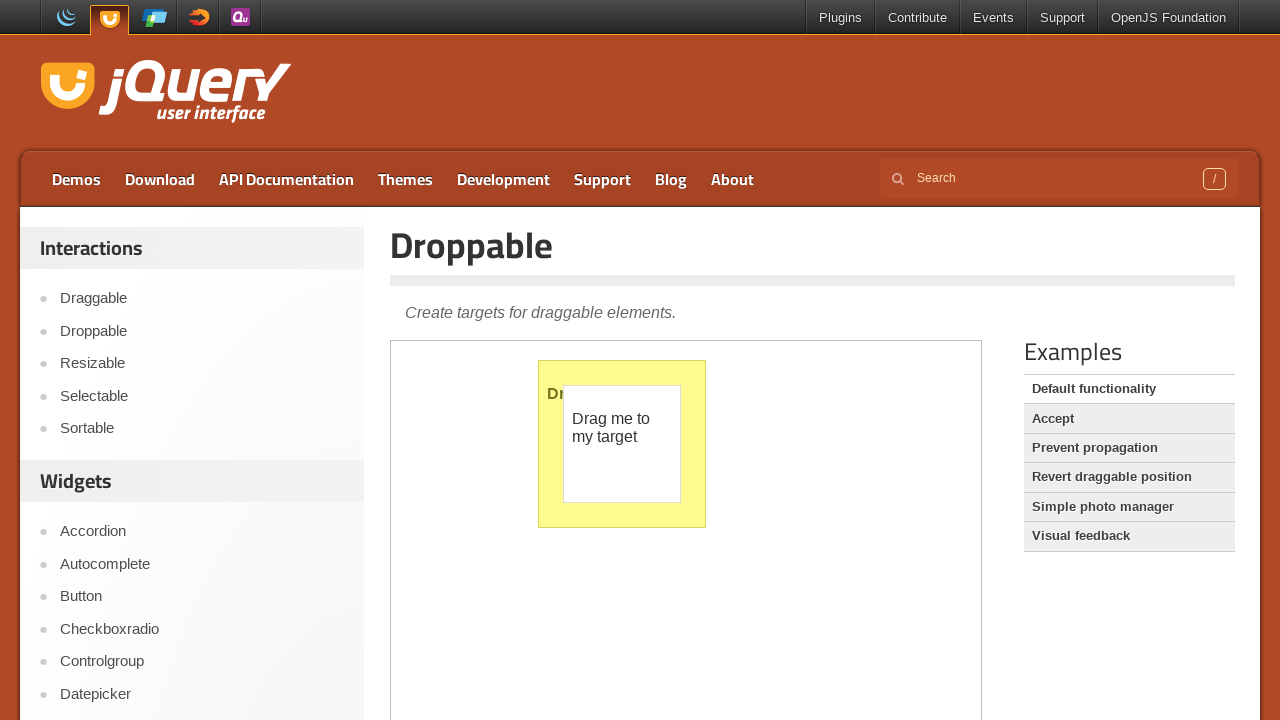